Tests working with multiple locators by selecting all links in the content area and clicking the first one to navigate to A/B Testing page

Starting URL: https://the-internet.herokuapp.com/

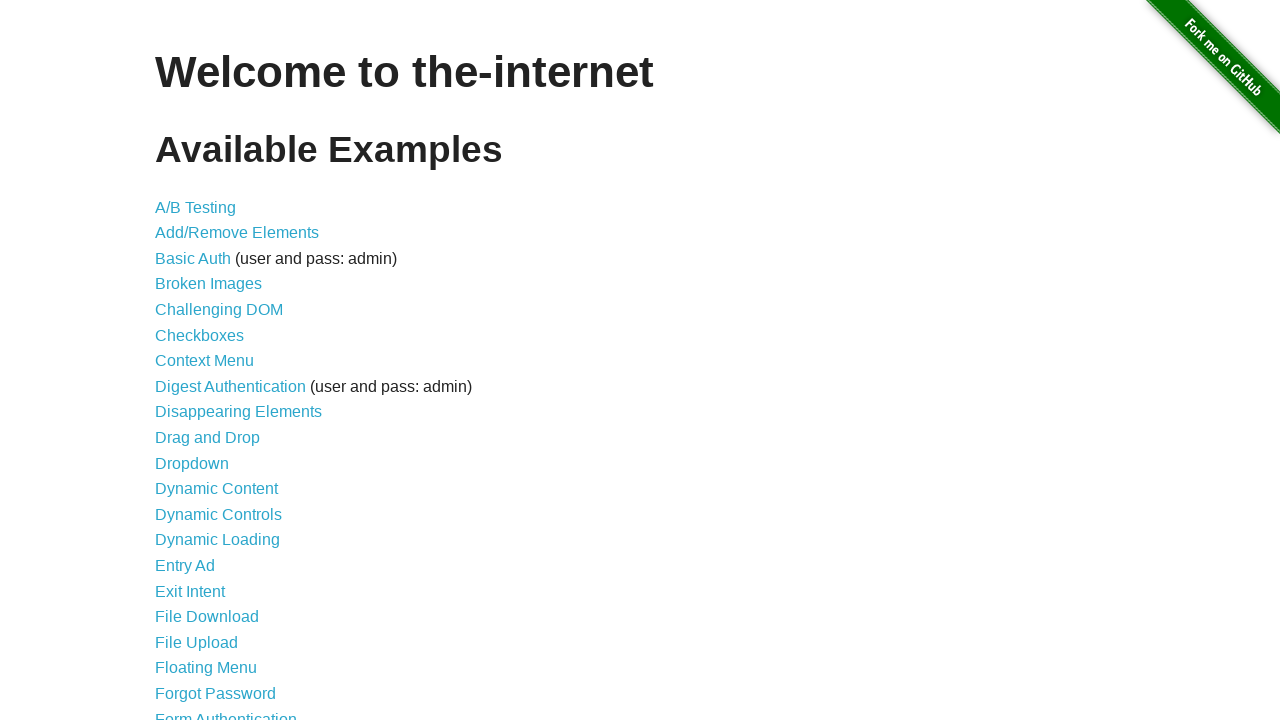

Located all links in content area
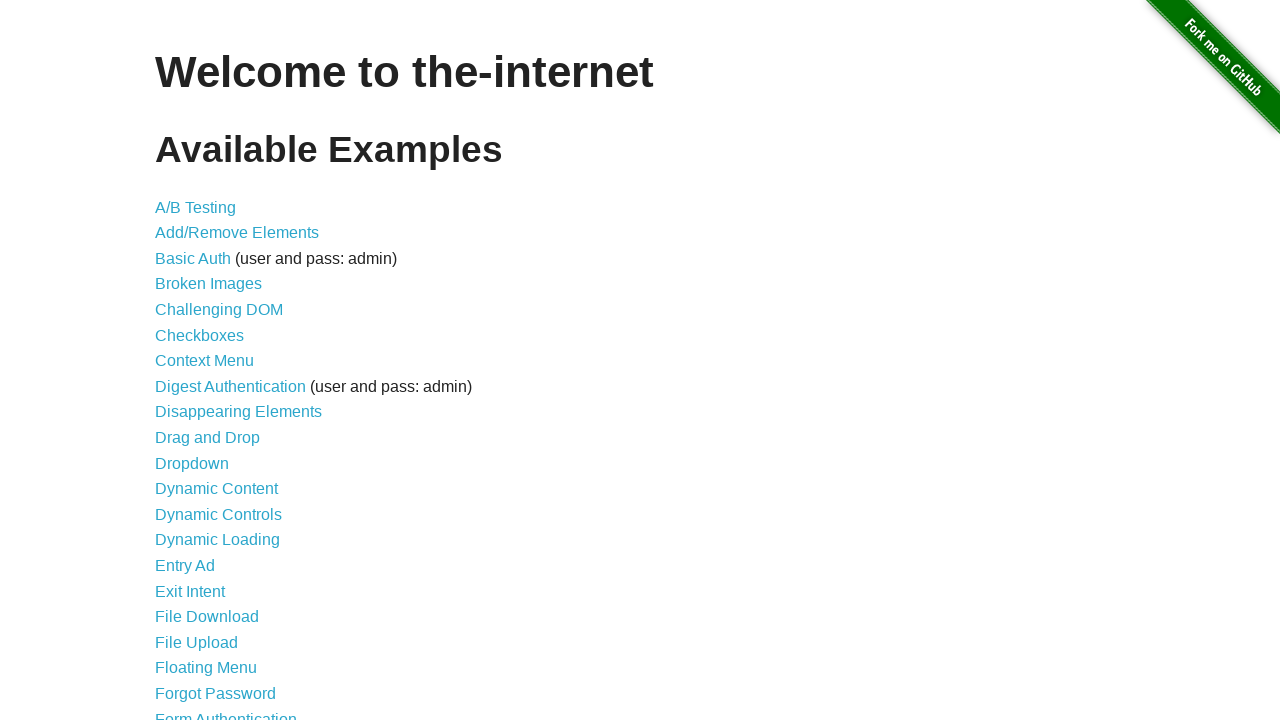

First link in content area is available
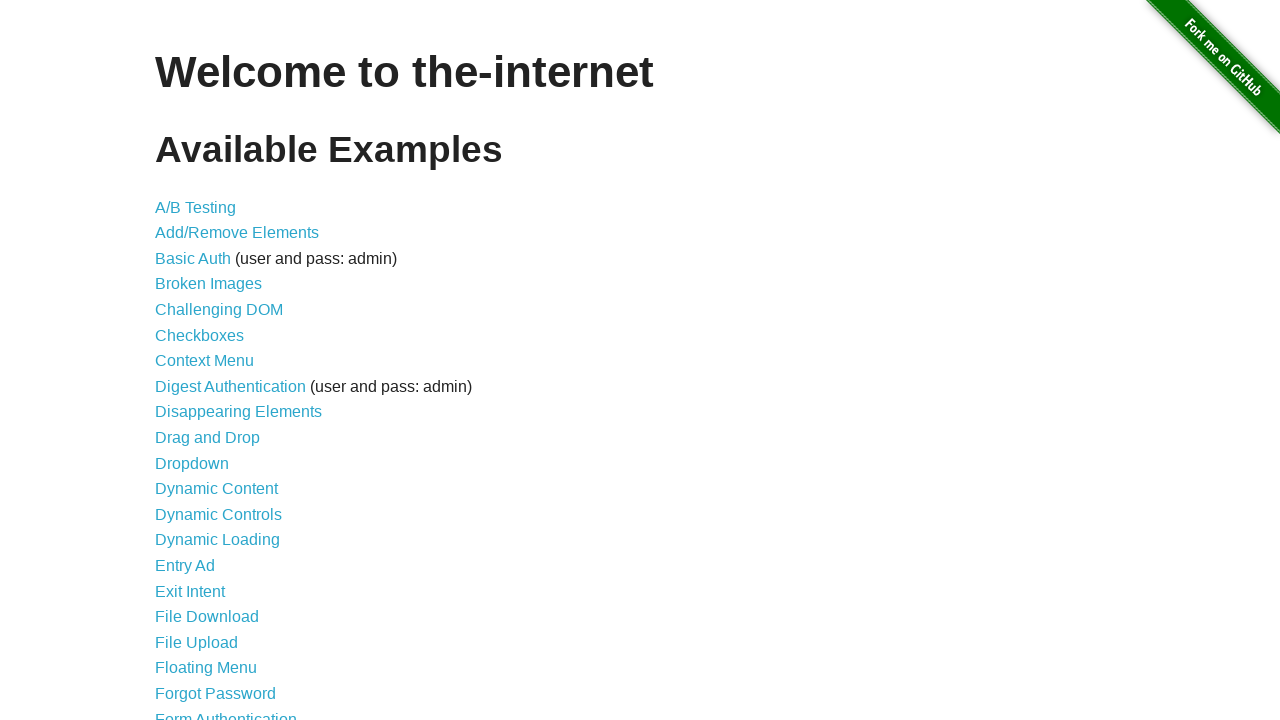

Clicked the first link to navigate to A/B Testing page at (196, 207) on #content a >> nth=0
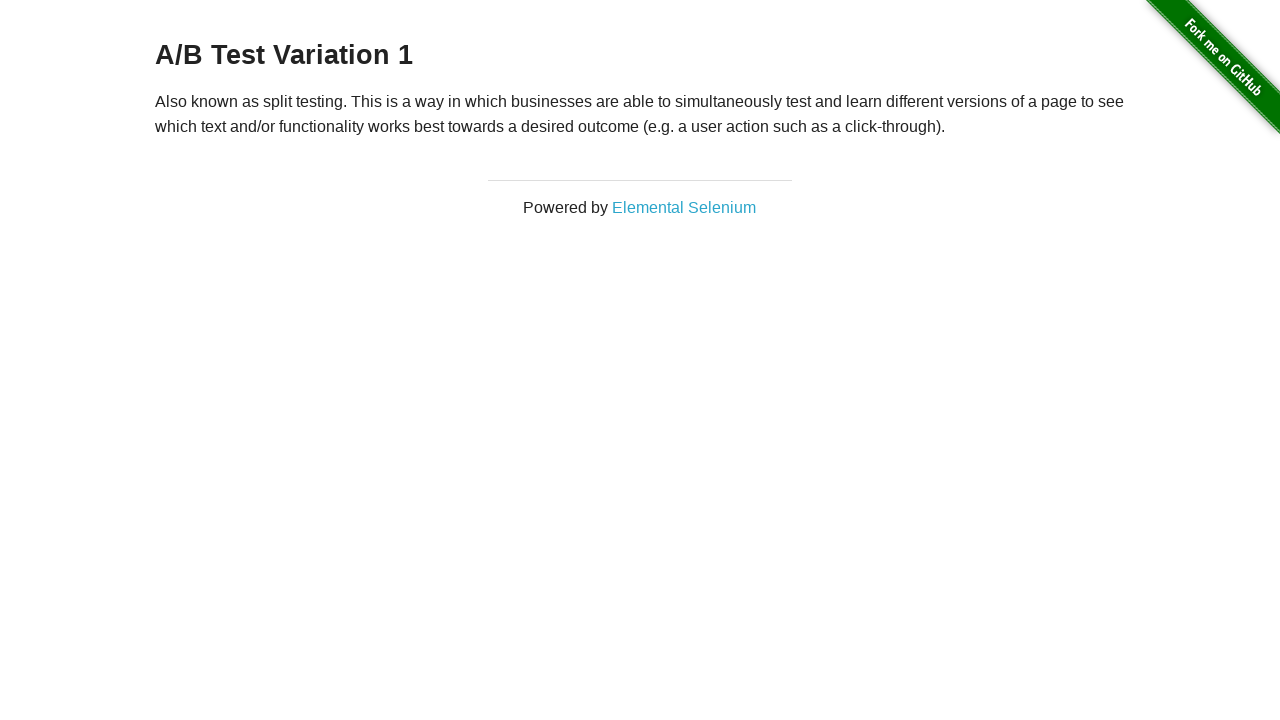

Successfully navigated to A/B Testing page
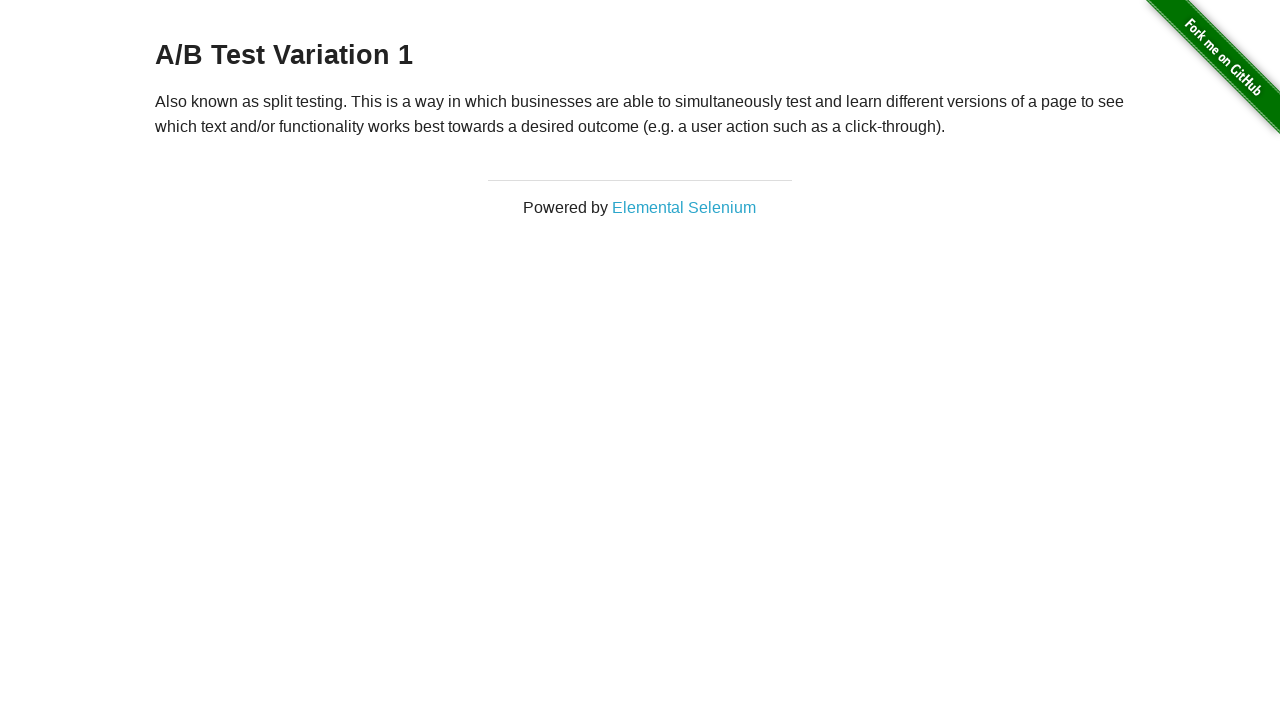

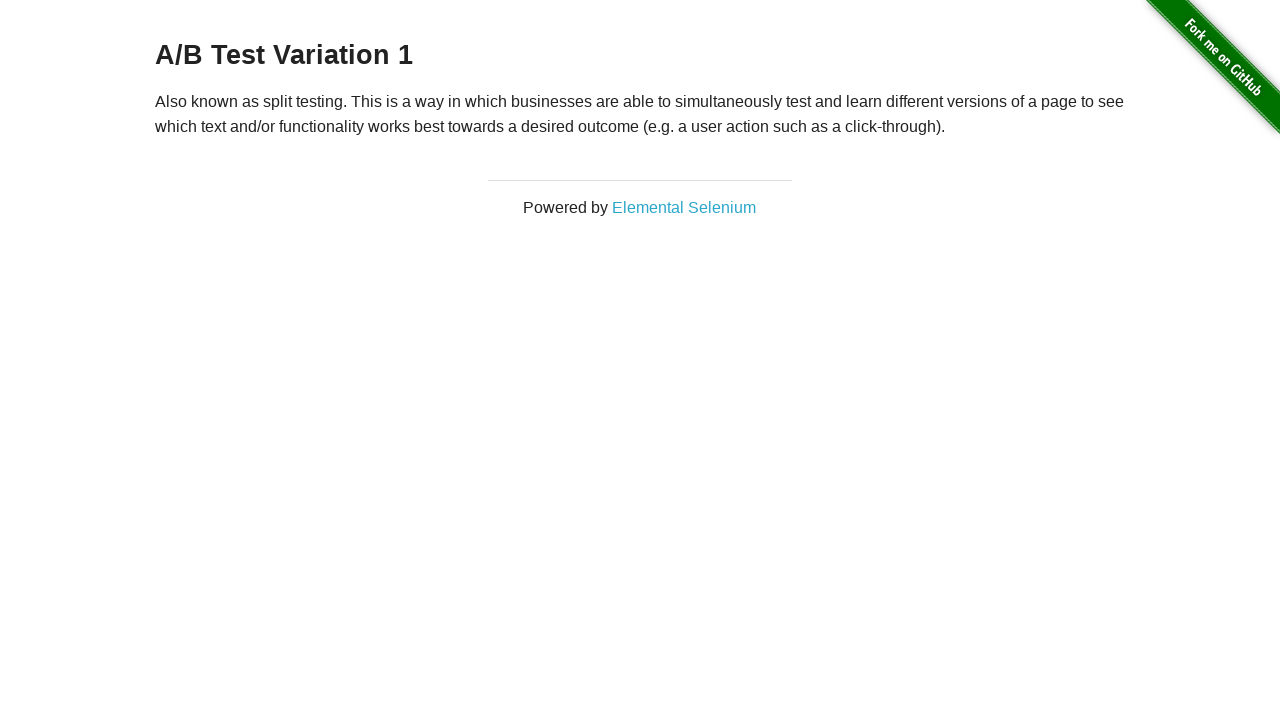